Tests clicking a link that opens a new tab and switching focus to verify content on the new page

Starting URL: https://kitchen.applitools.com/ingredients/links

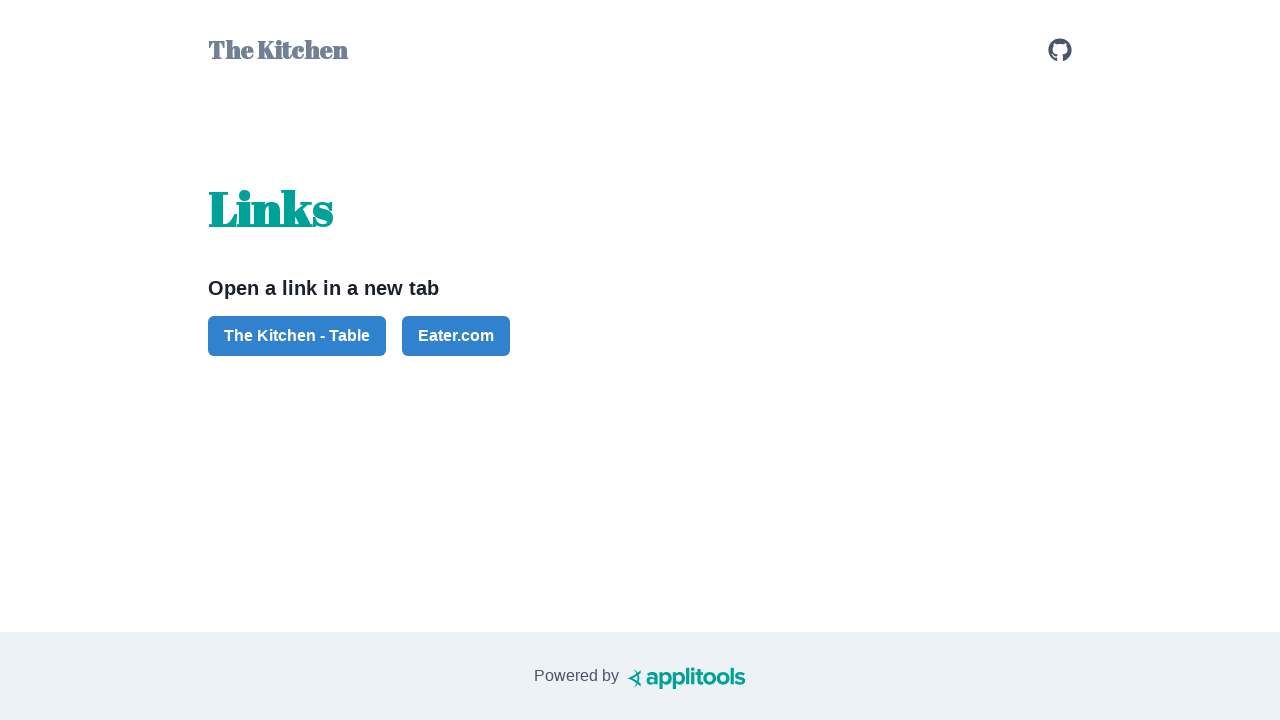

Clicked link to open new tab at (297, 336) on #button-the-kitchen-table
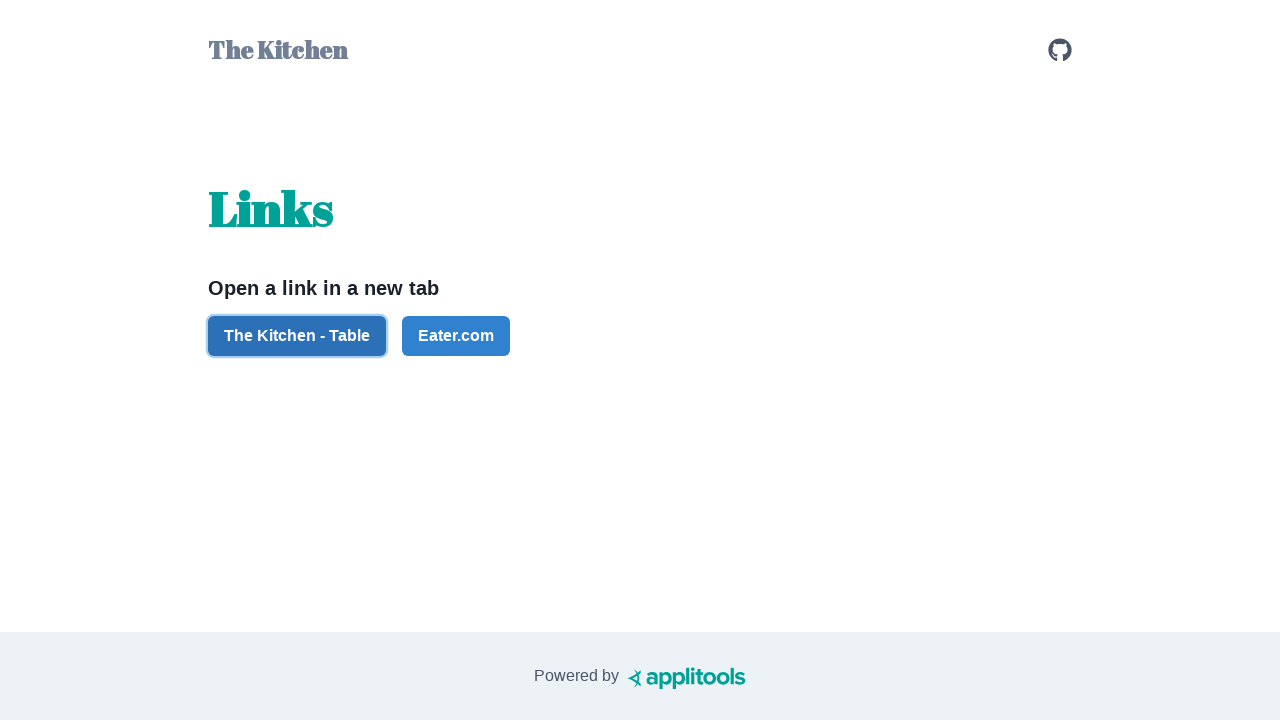

Captured new page/tab reference
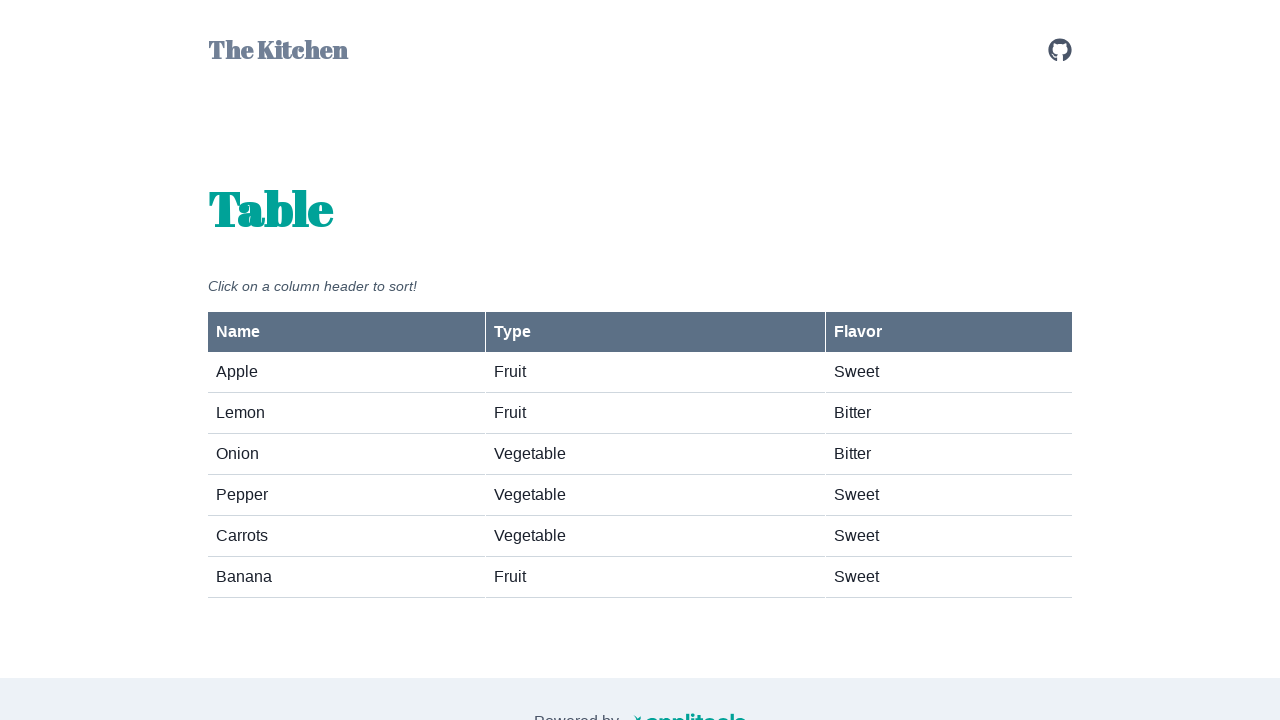

New page loaded and verified fruits-vegetables element is visible
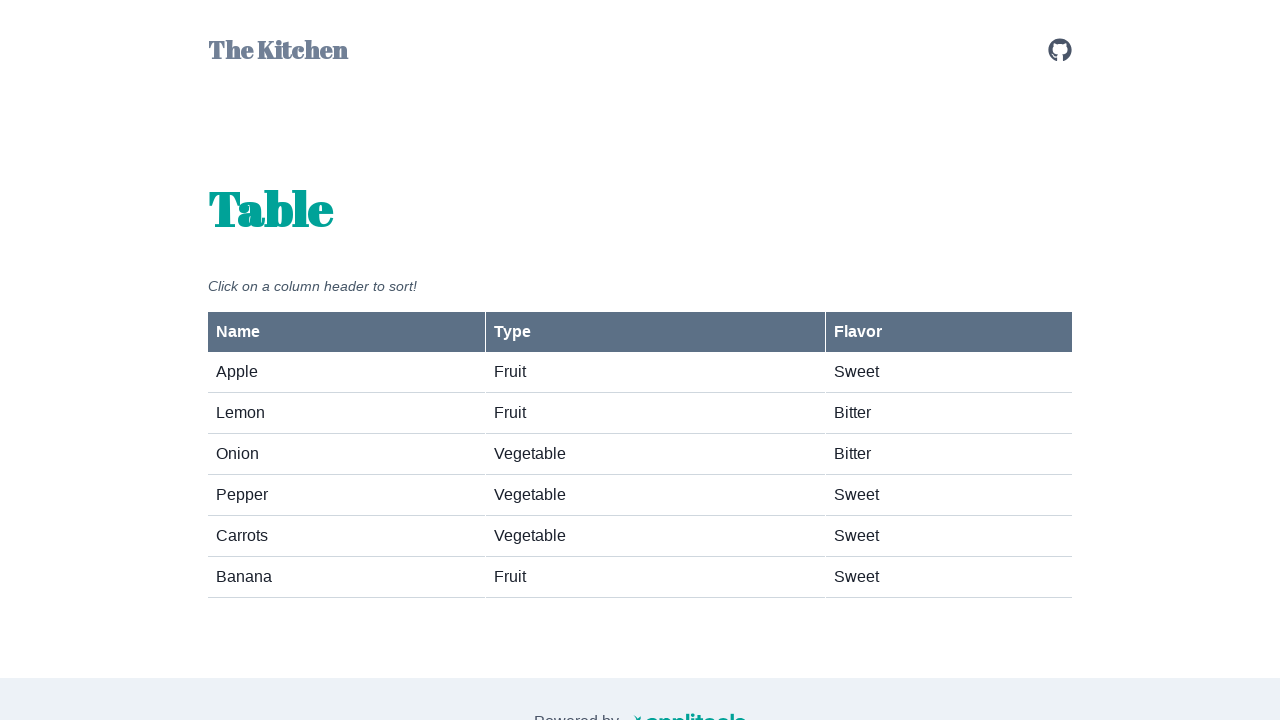

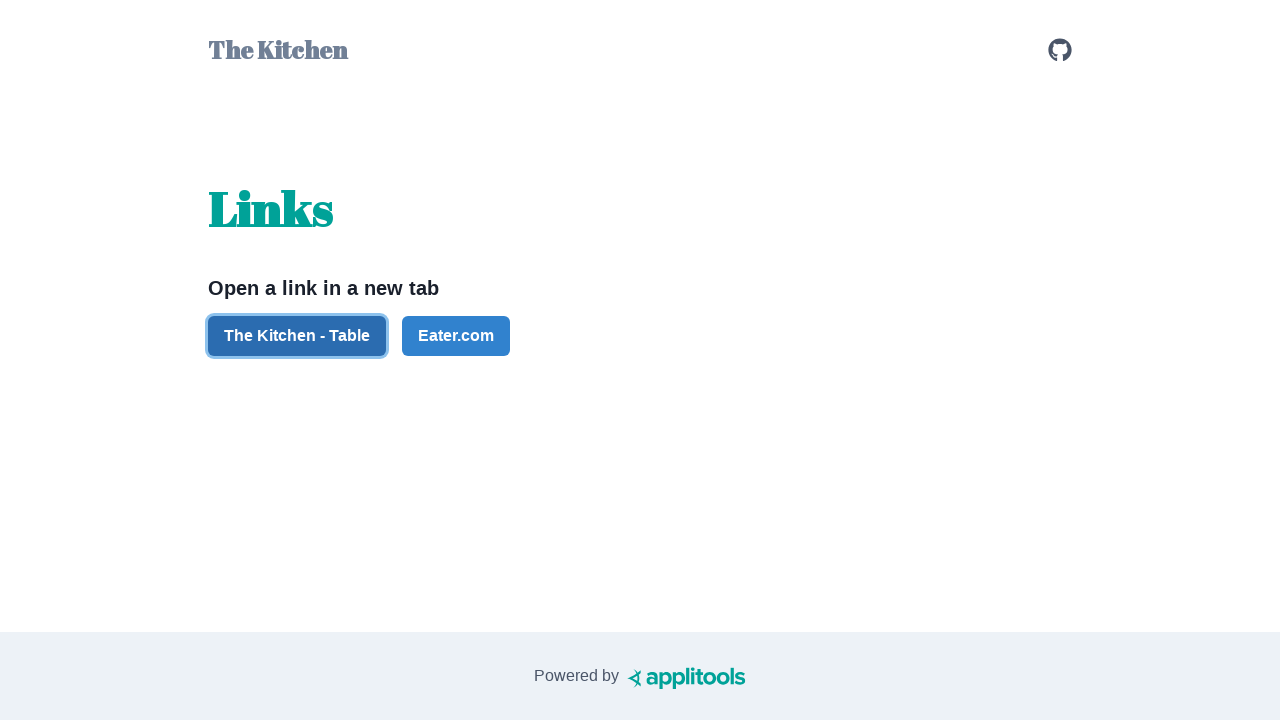